Tests search by author last name which should not return results since search is for book titles only

Starting URL: https://www.sharelane.com/cgi-bin/main.py

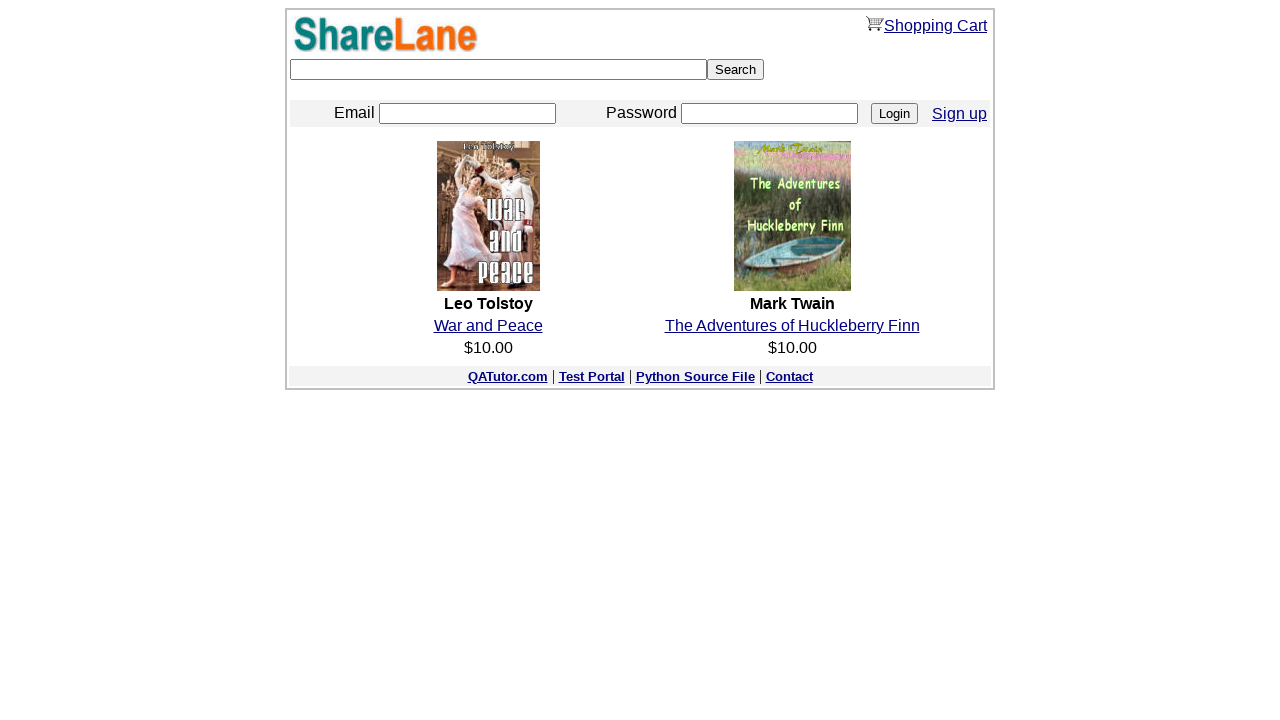

Filled search field with author last name 'Mark' on input[name='keyword']
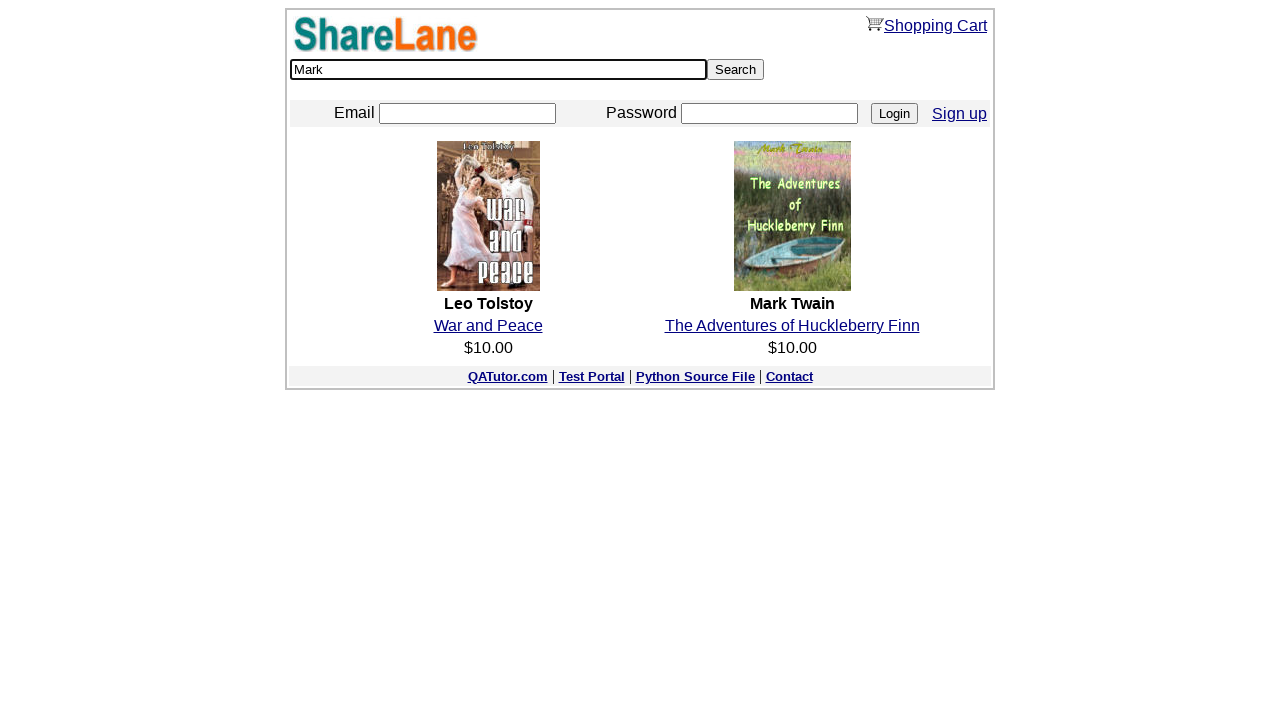

Clicked Search button at (736, 70) on input[value='Search']
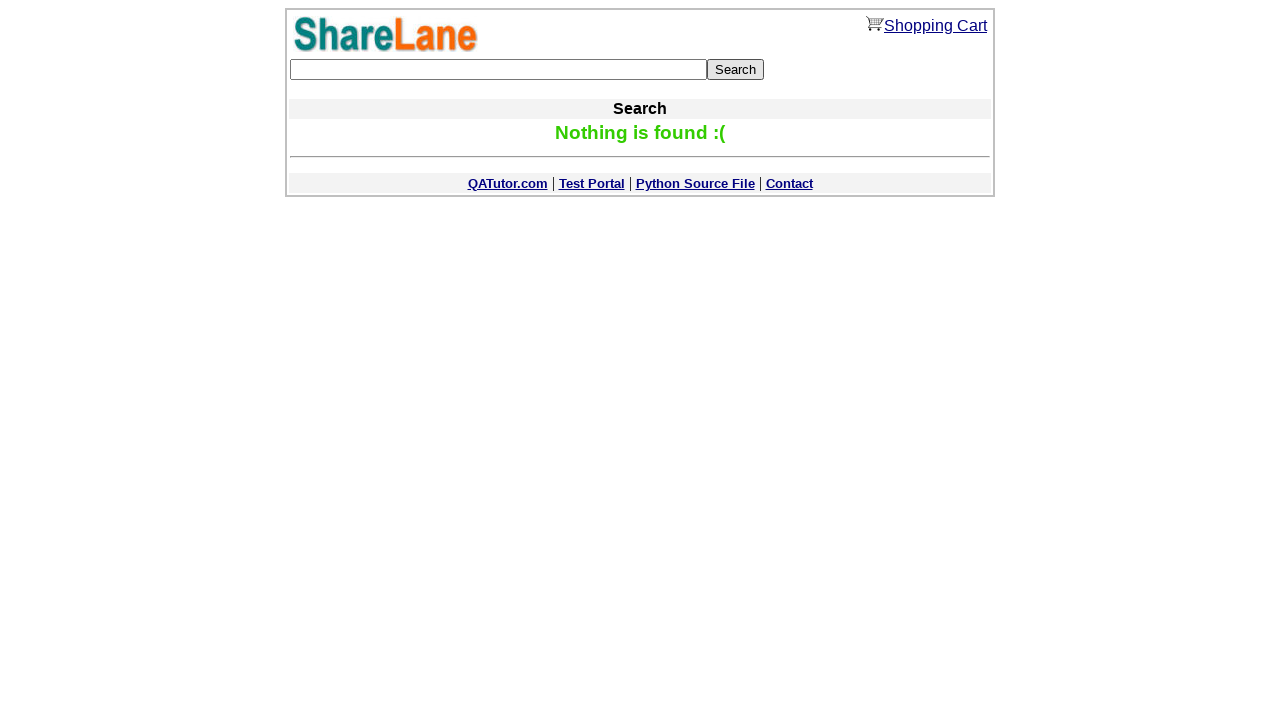

Results page loaded - search by author last name returned no results as expected since search is for book titles only
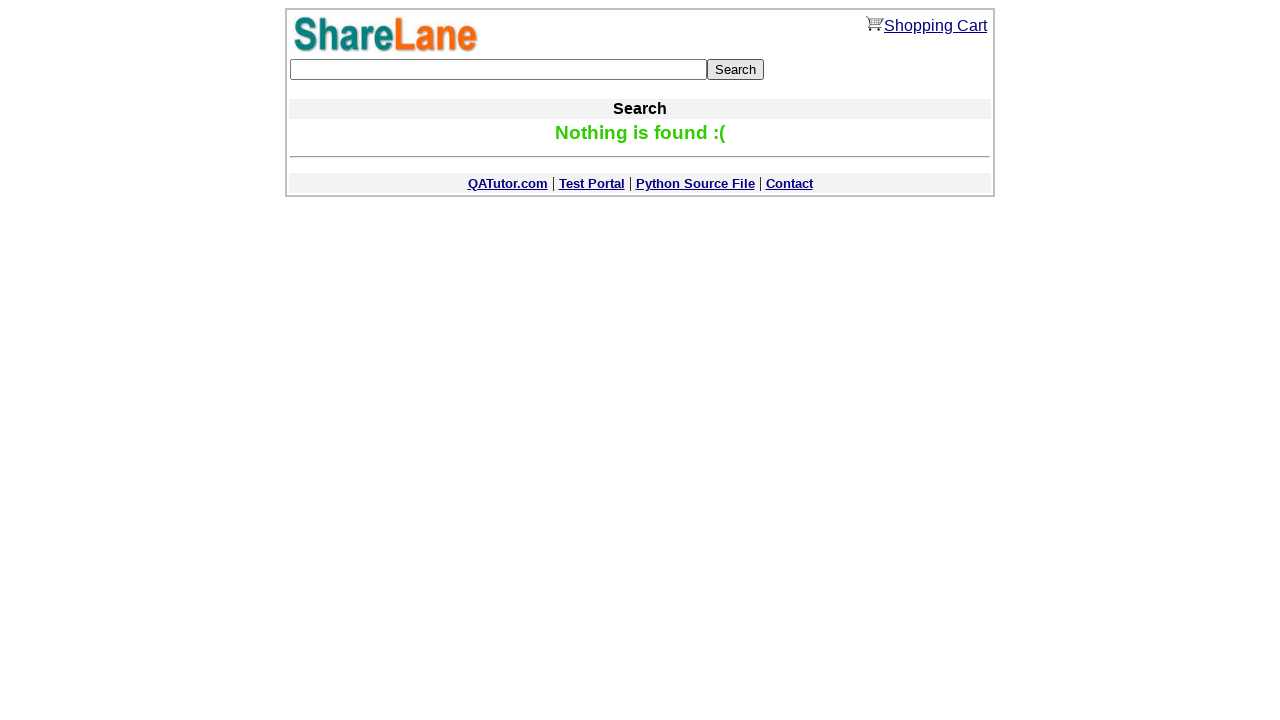

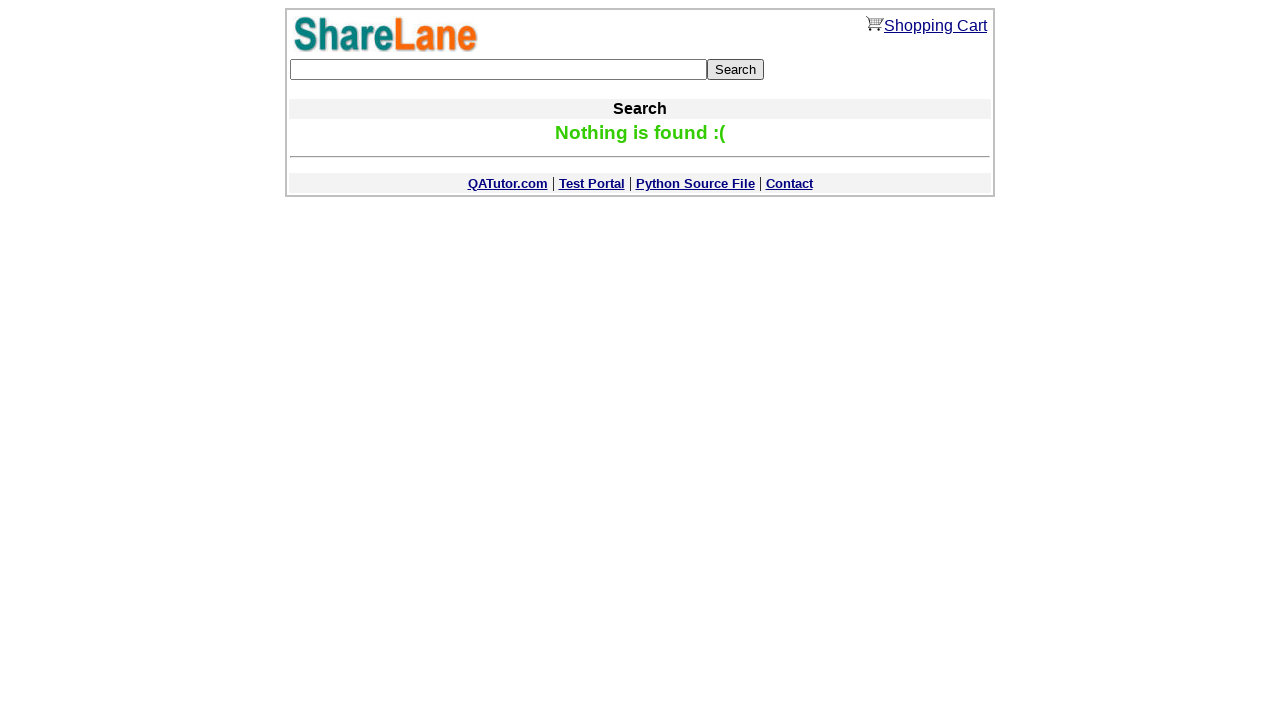